Resizes browser window and clicks on the burger menu to display navigation

Starting URL: https://itca.if.ua/

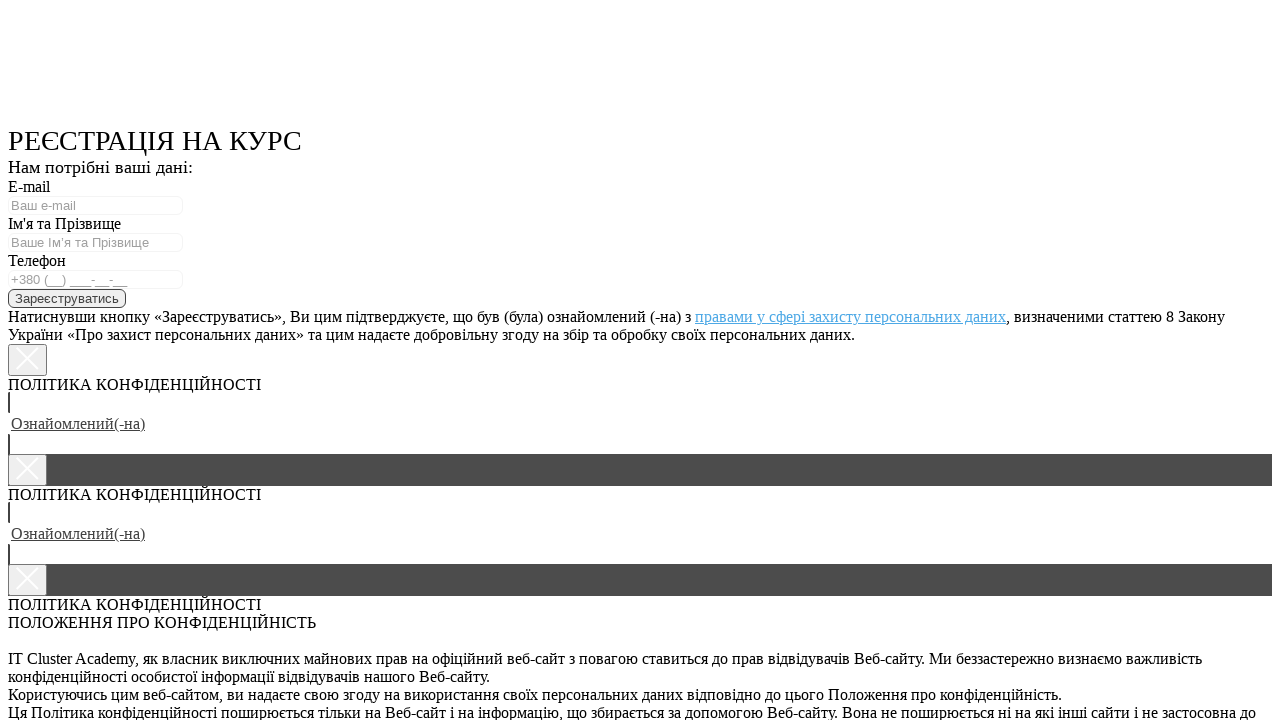

Set browser viewport to 900x600 to trigger mobile menu
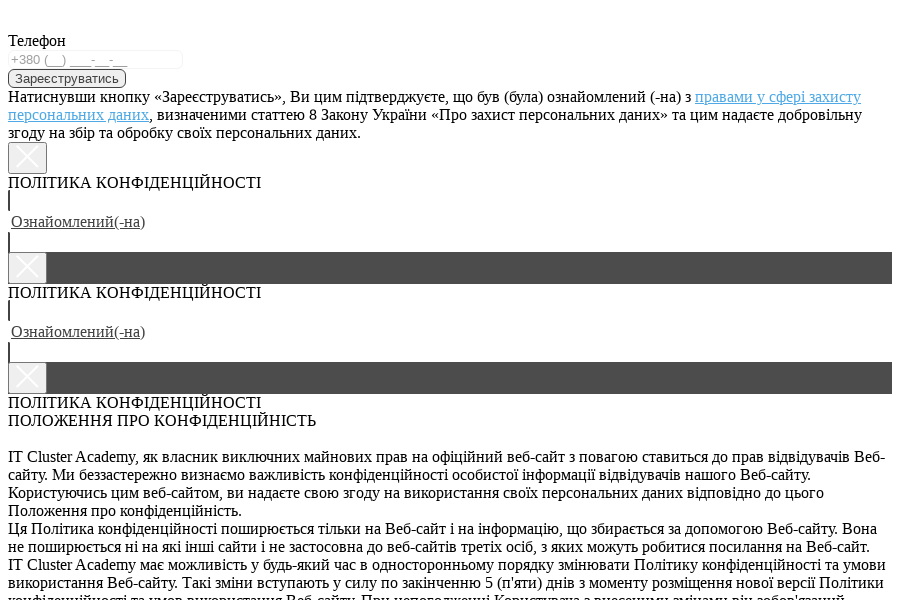

Clicked burger menu icon using JavaScript
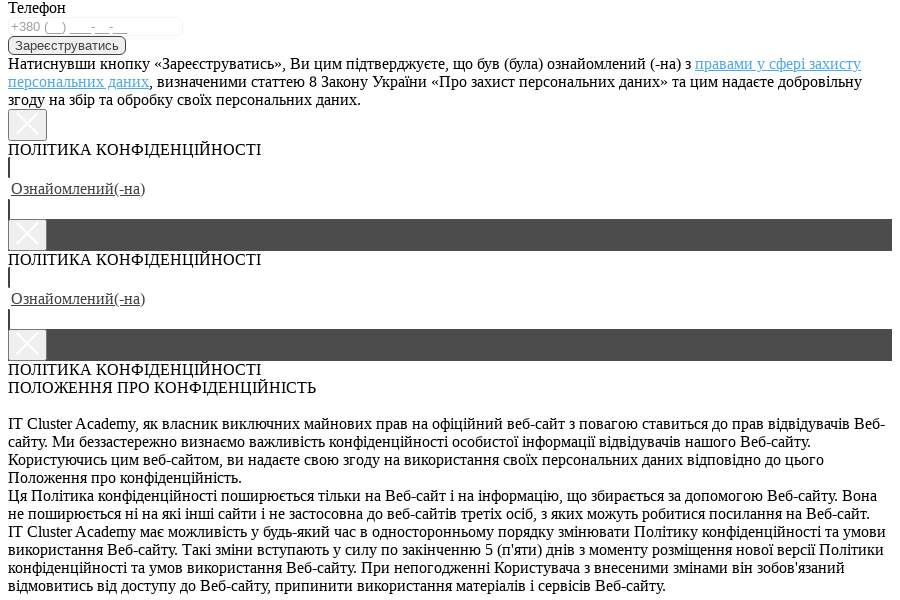

Navigation menu wrapper became visible
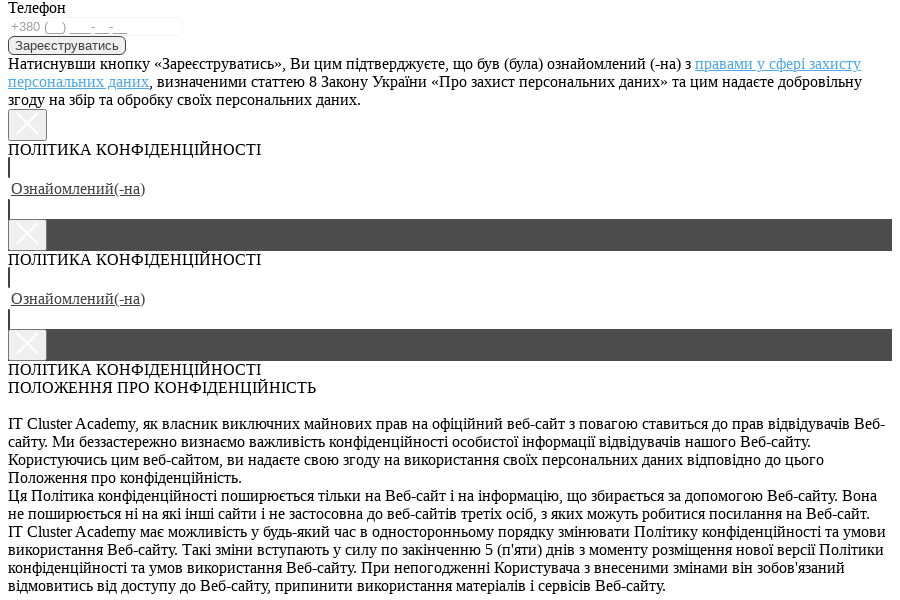

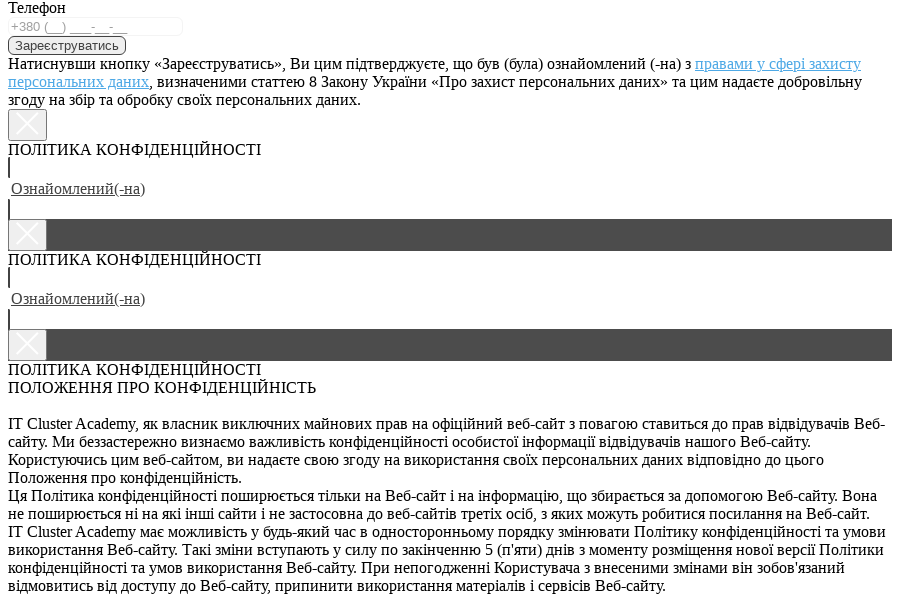